Tests the jQuery UI datepicker widget by switching to an iframe, clicking on the datepicker input to open the calendar, and selecting a specific date (22nd)

Starting URL: https://jqueryui.com/datepicker/

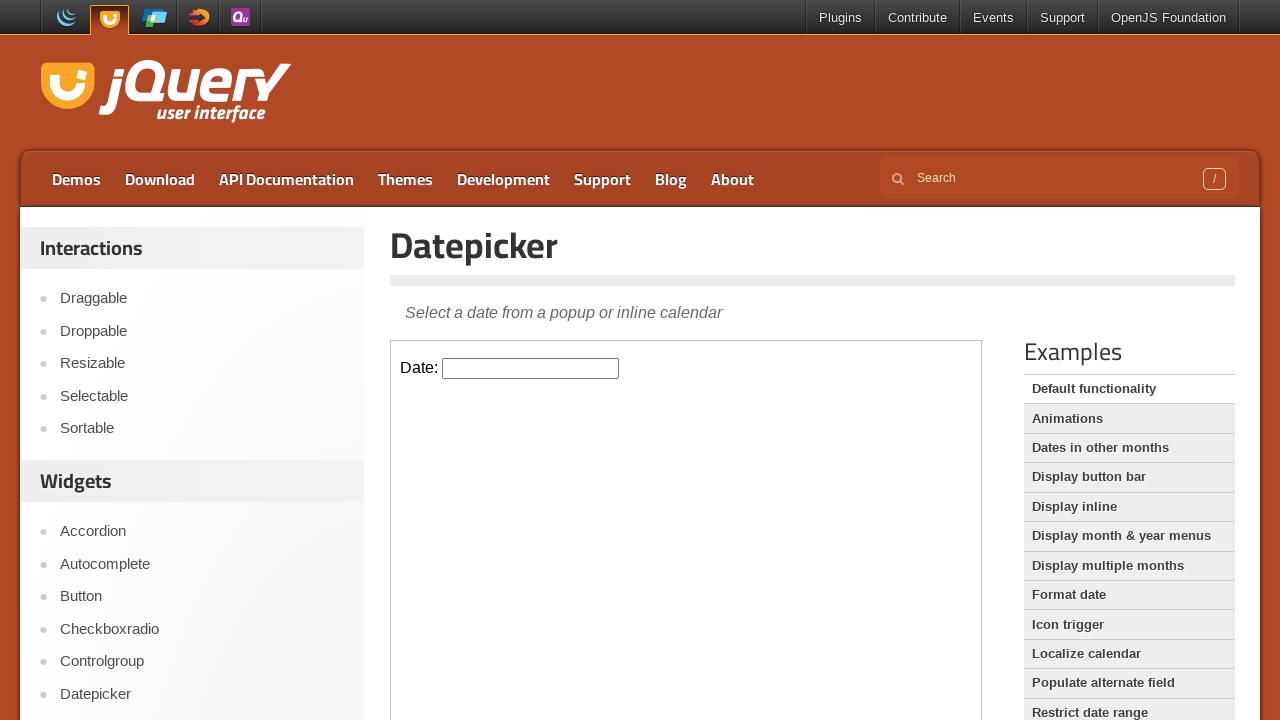

Located the datepicker iframe
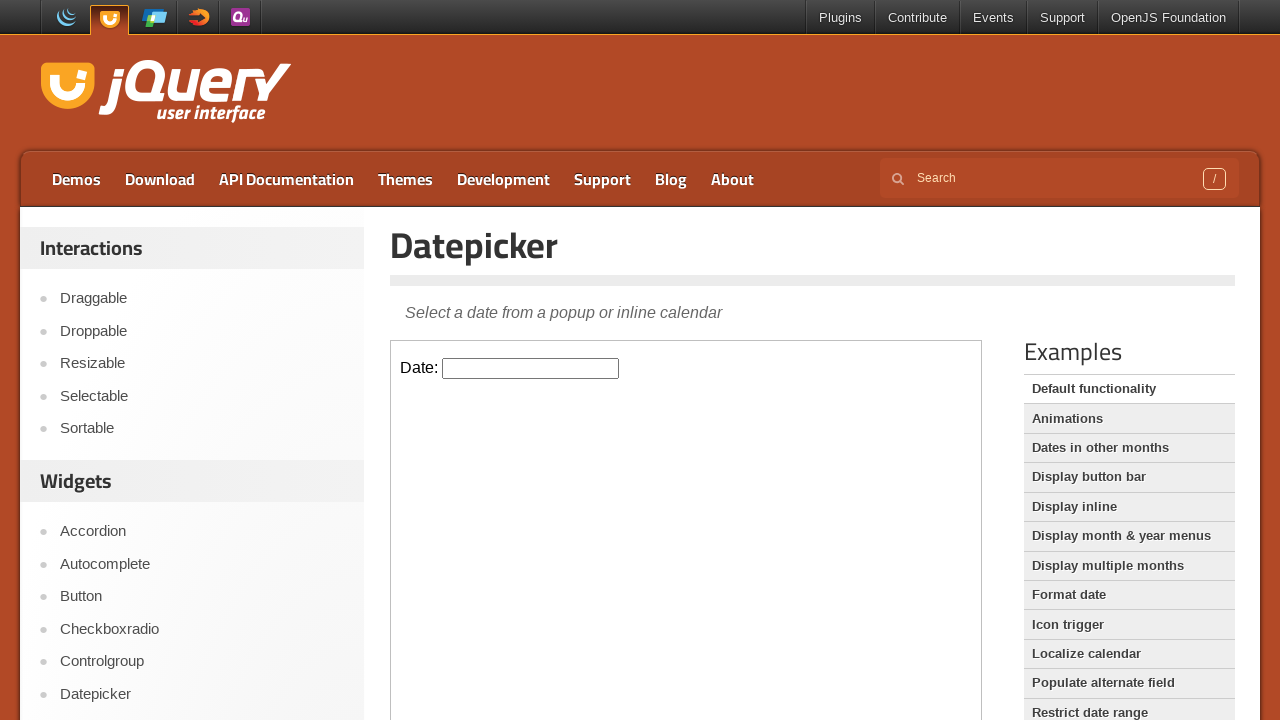

Clicked on the datepicker input to open the calendar at (531, 368) on iframe.demo-frame >> nth=0 >> internal:control=enter-frame >> #datepicker
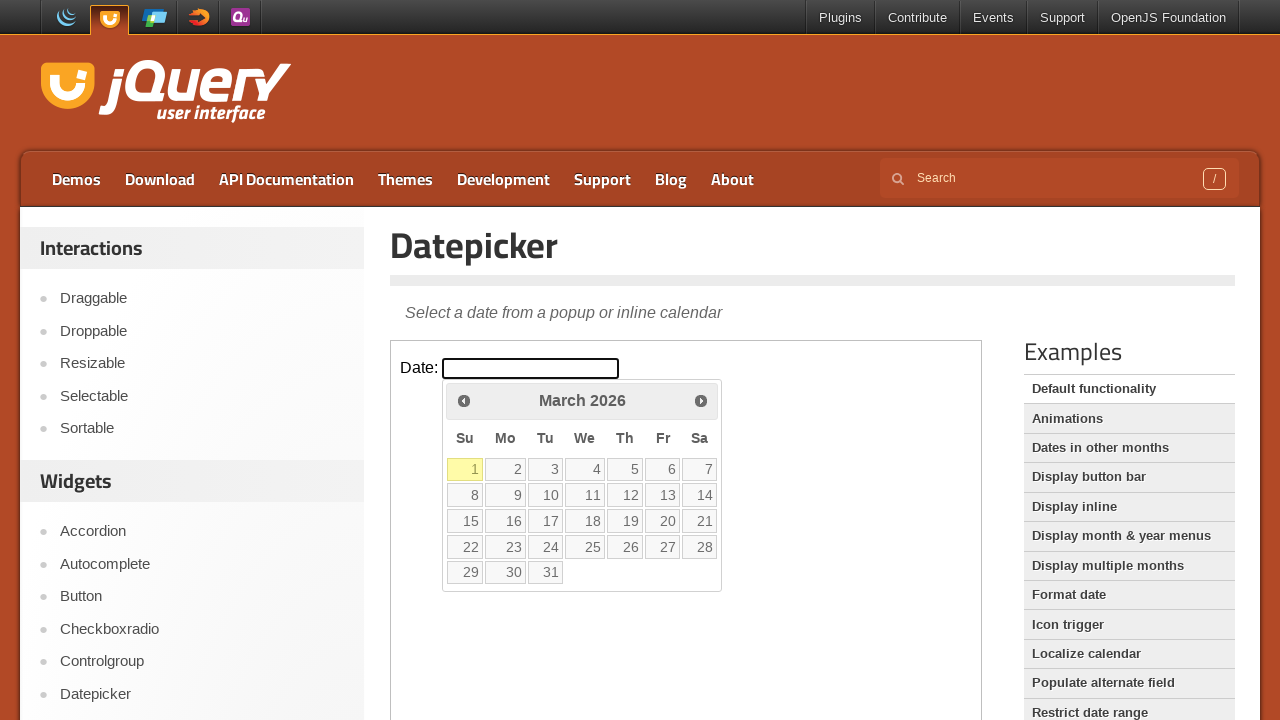

Selected the 22nd day from the calendar at (465, 547) on iframe.demo-frame >> nth=0 >> internal:control=enter-frame >> xpath=//a[text()='
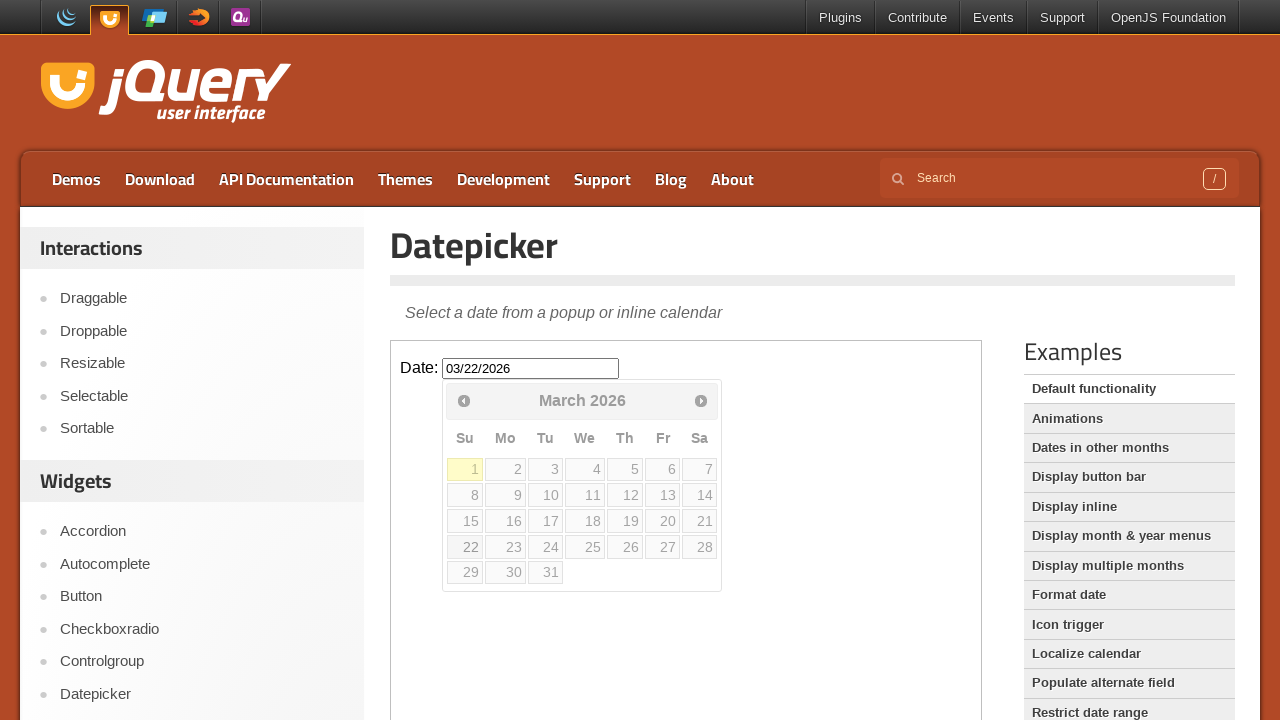

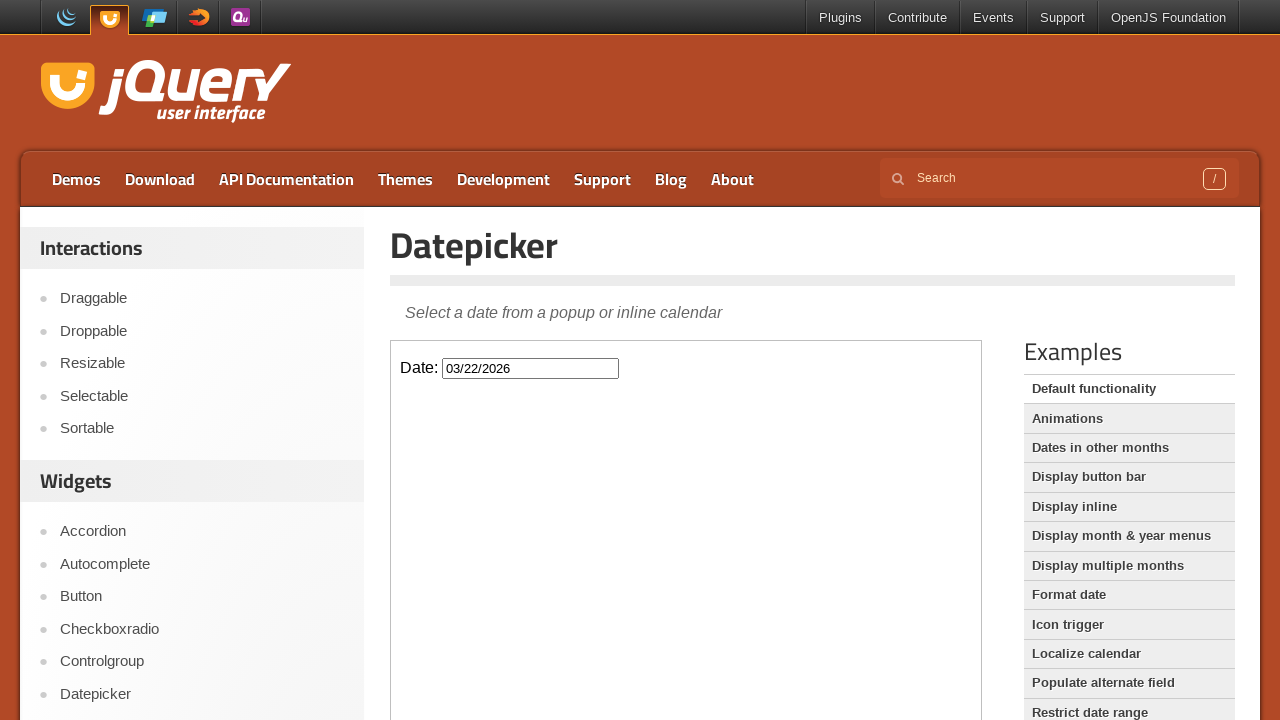